Tests frame handling using frameLocator method to locate a frame by src attribute and fill an input field

Starting URL: https://ui.vision/demo/webtest/frames/

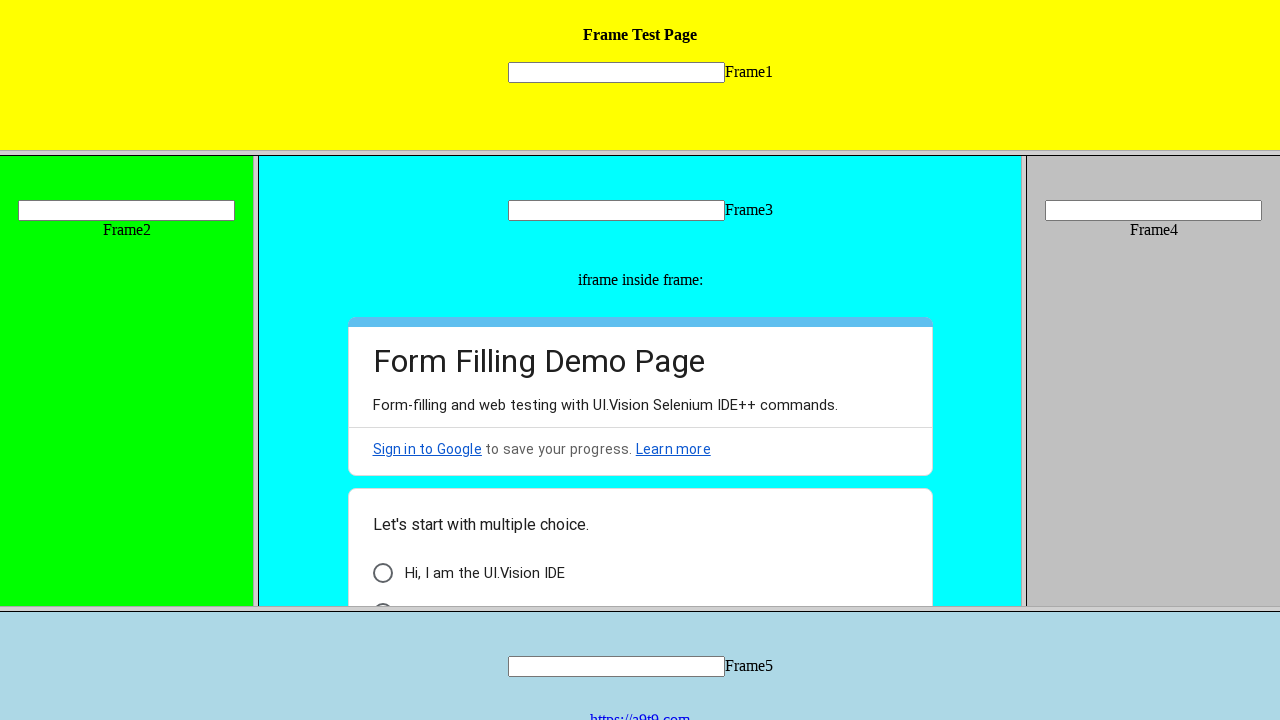

Located frame with src='frame_1.html' using frameLocator
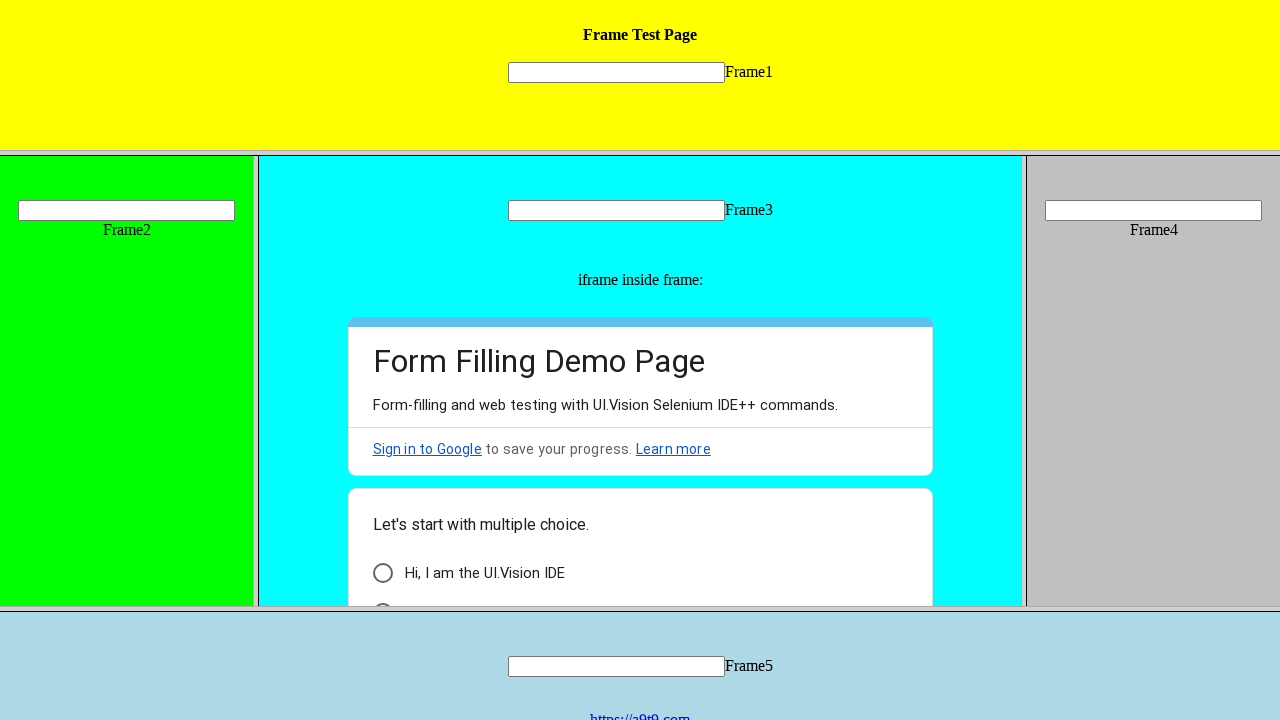

Filled input field 'mytext1' in frame with 'Playwright' on frame[src="frame_1.html"] >> internal:control=enter-frame >> input[name="mytext1
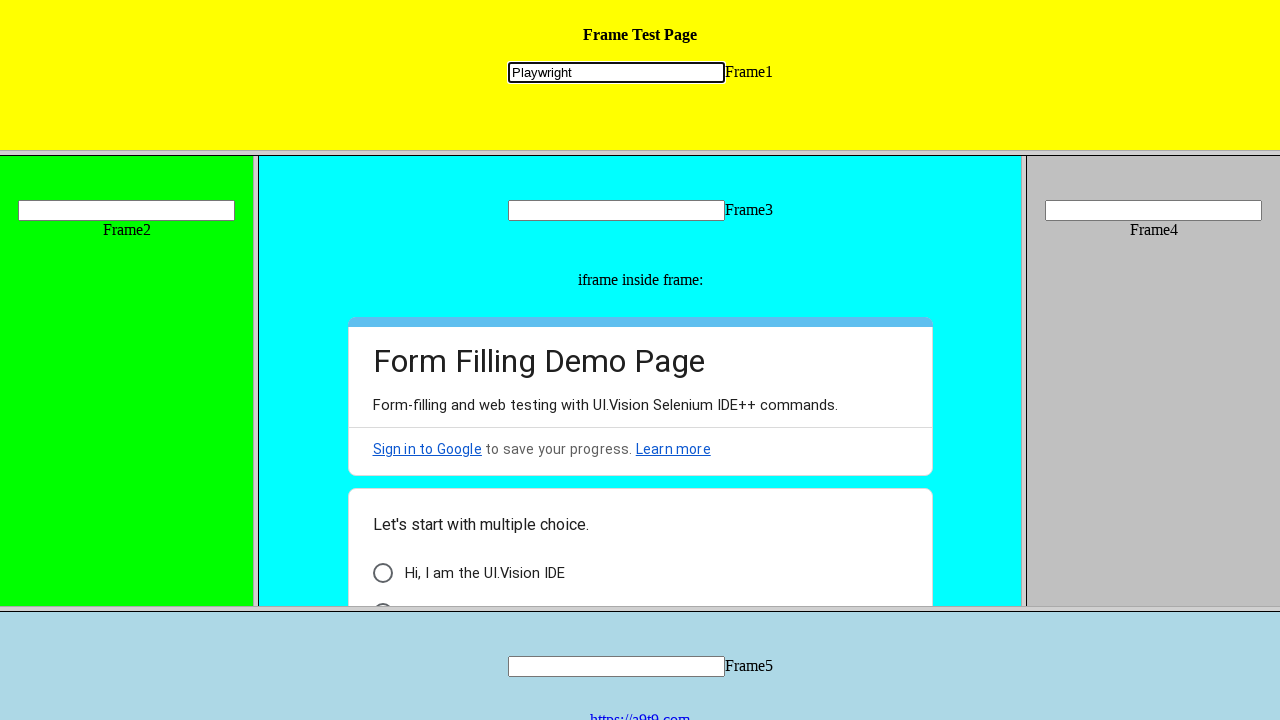

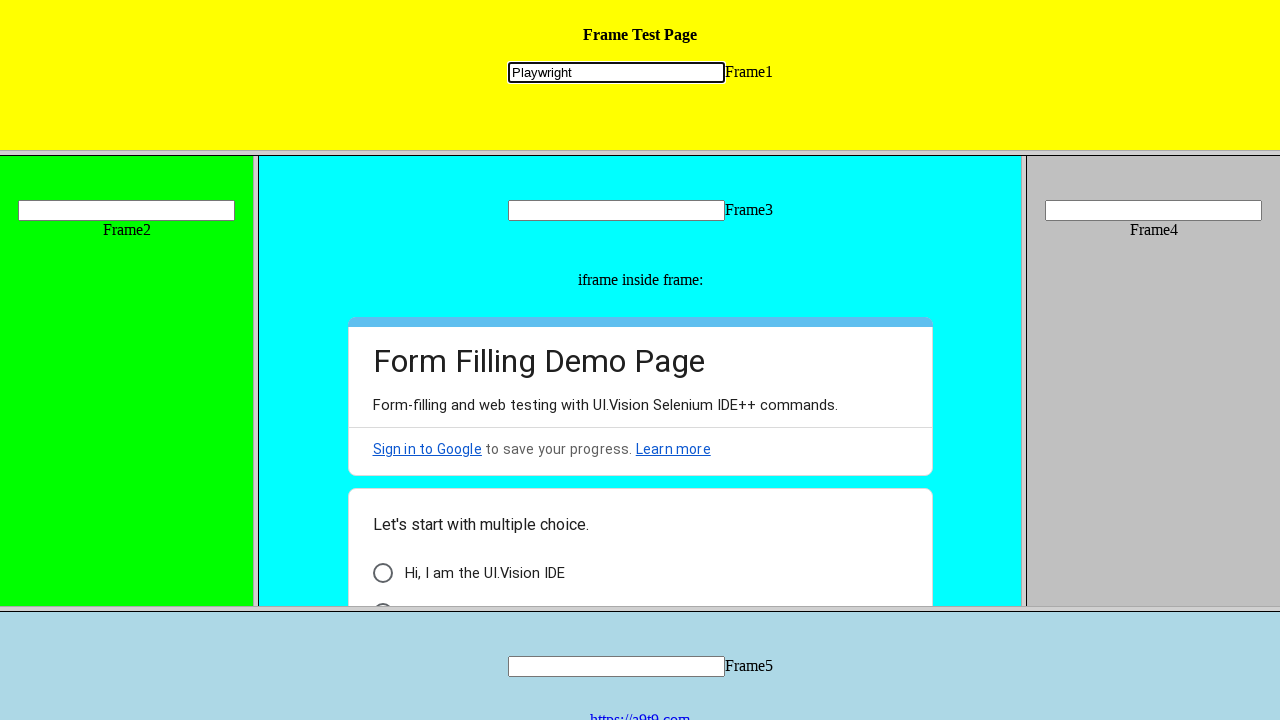